Tests mouse actions (double-click, right-click, and regular click) on buttons and verifies that corresponding confirmation messages appear after each action.

Starting URL: https://demoqa.com/buttons

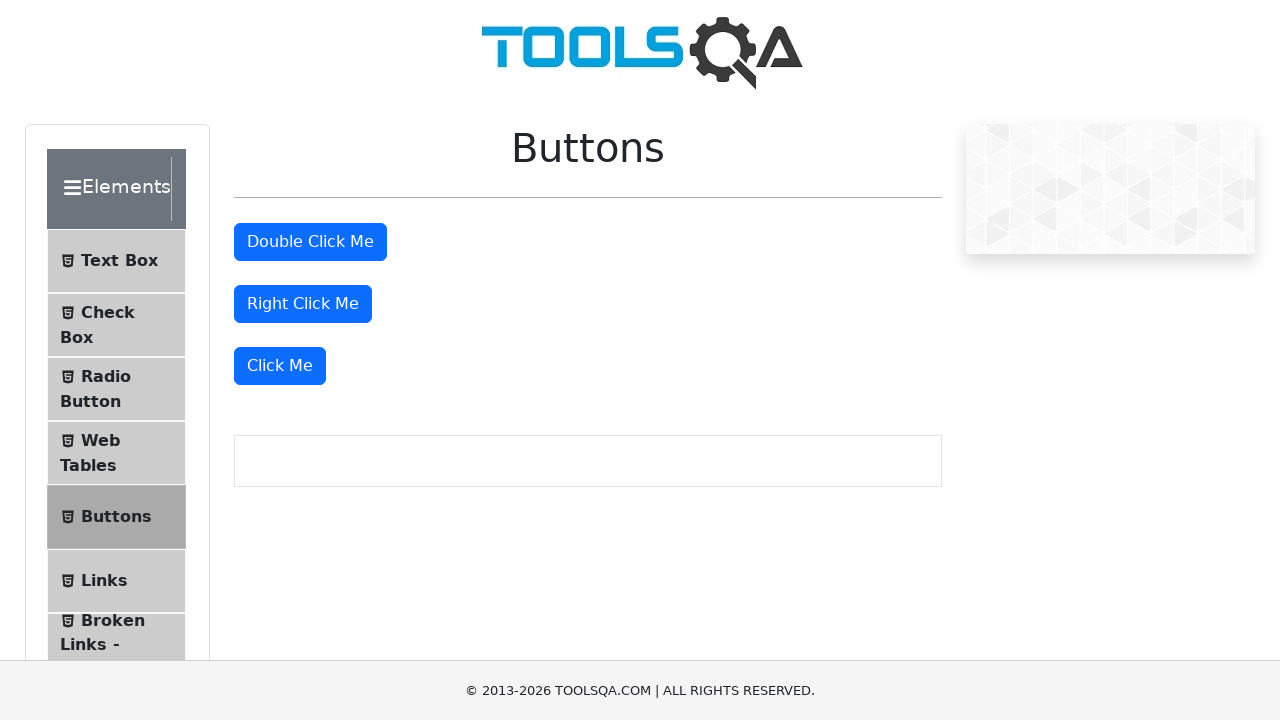

Double-clicked the 'Double Click Me' button at (310, 242) on #doubleClickBtn
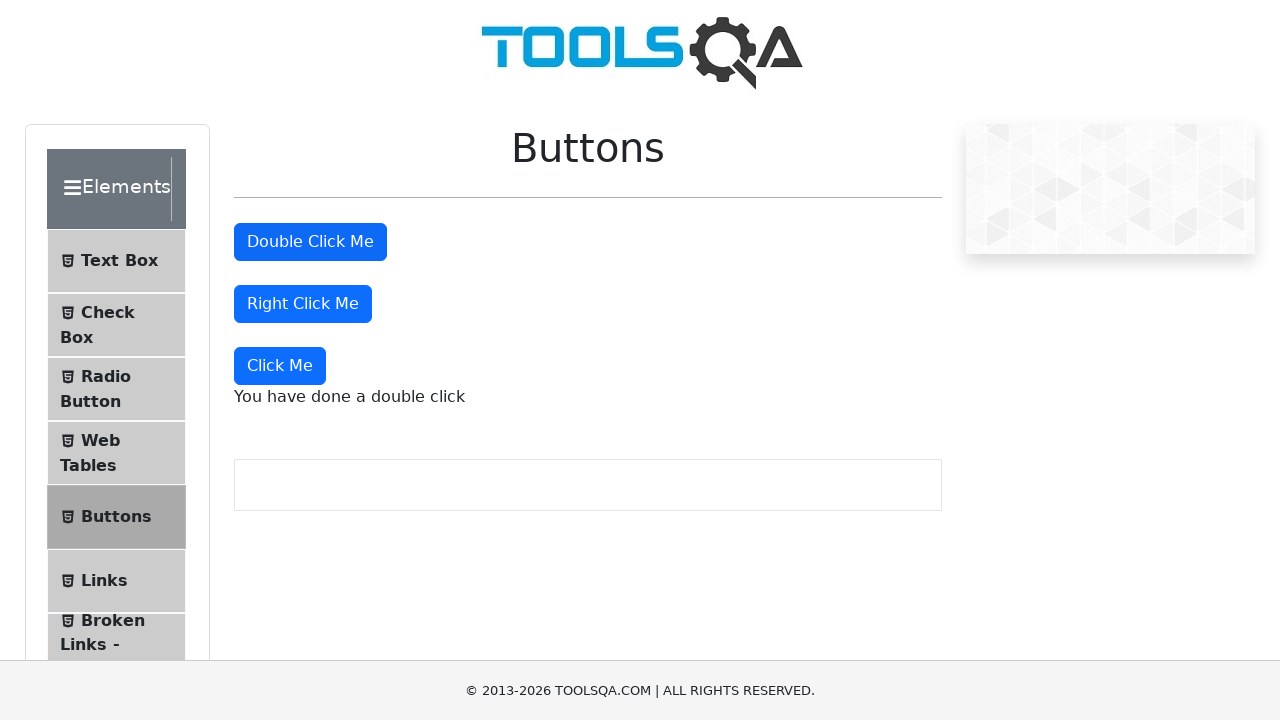

Double-click confirmation message appeared
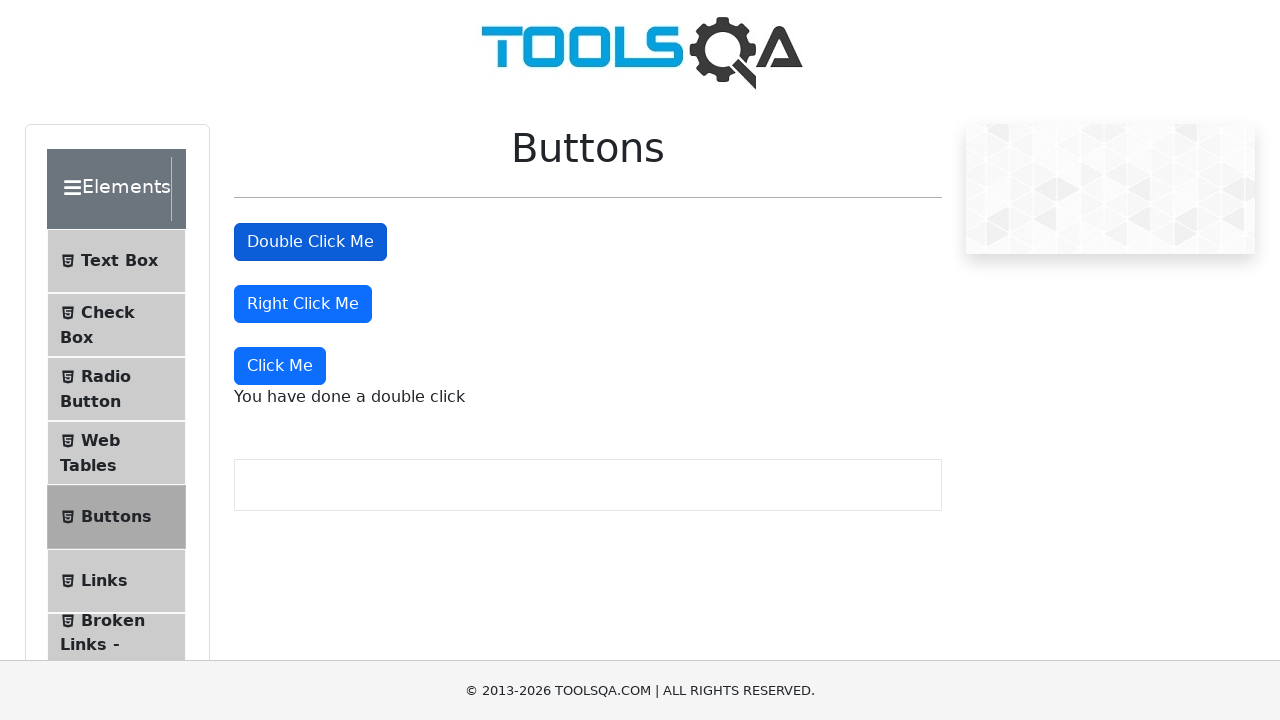

Verified double-click message is visible
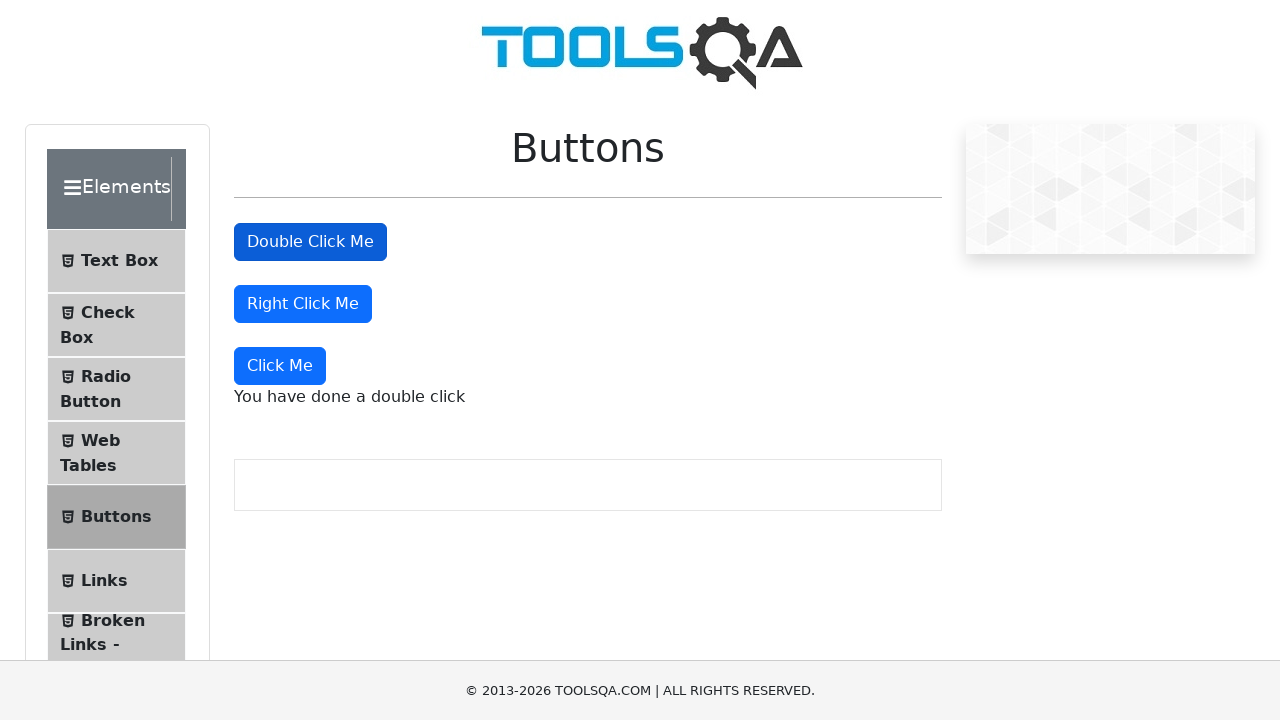

Right-clicked the 'Right Click Me' button at (303, 304) on #rightClickBtn
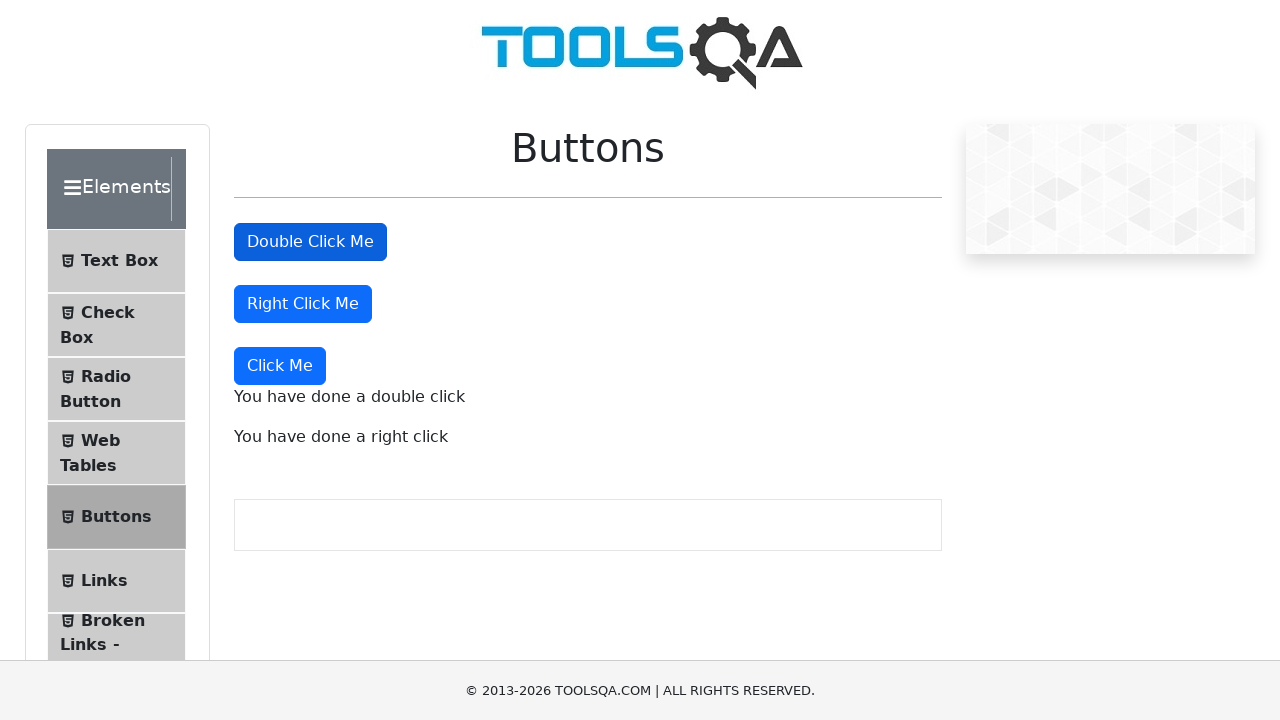

Right-click confirmation message appeared
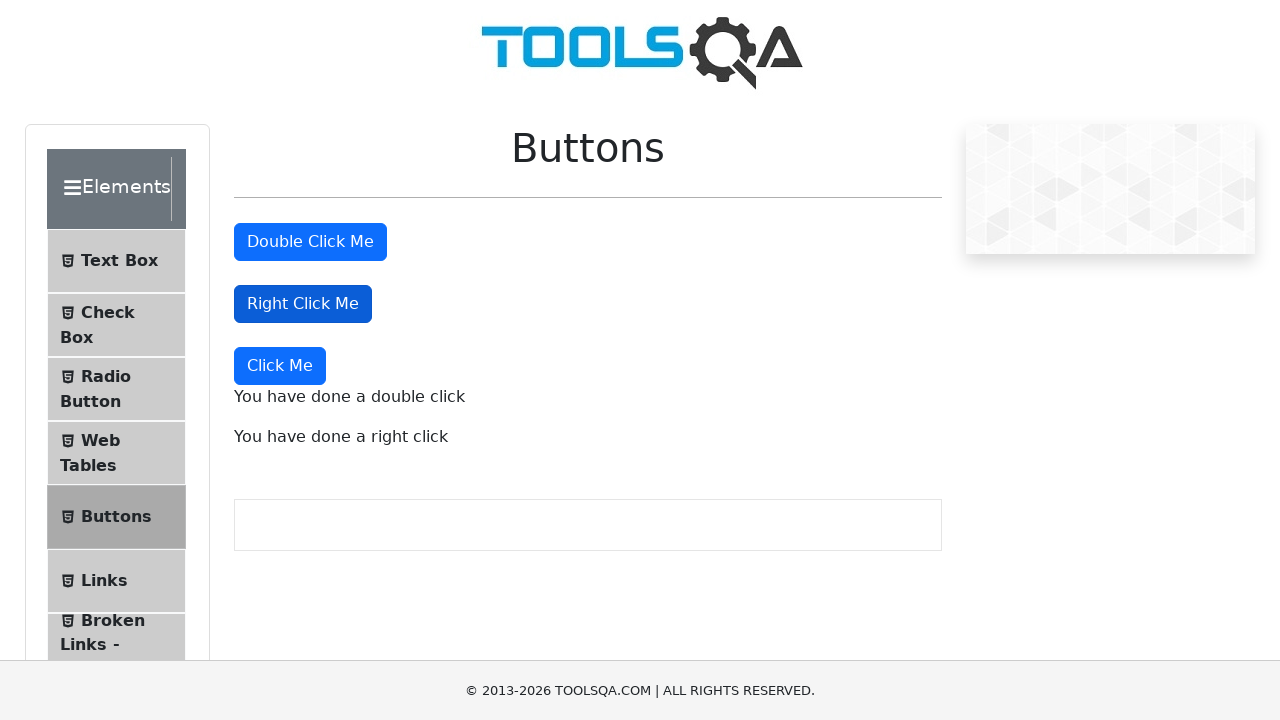

Verified right-click message is visible
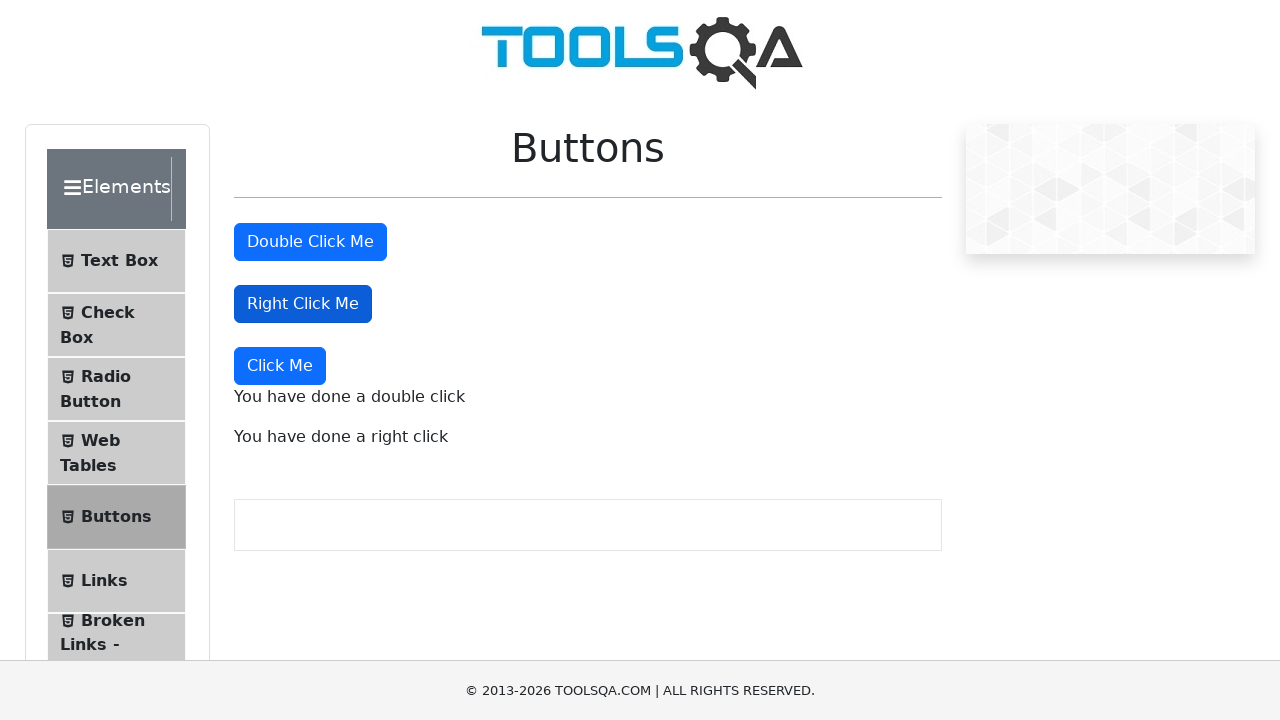

Clicked the 'Click Me' button at (280, 366) on xpath=//button[.='Click Me']
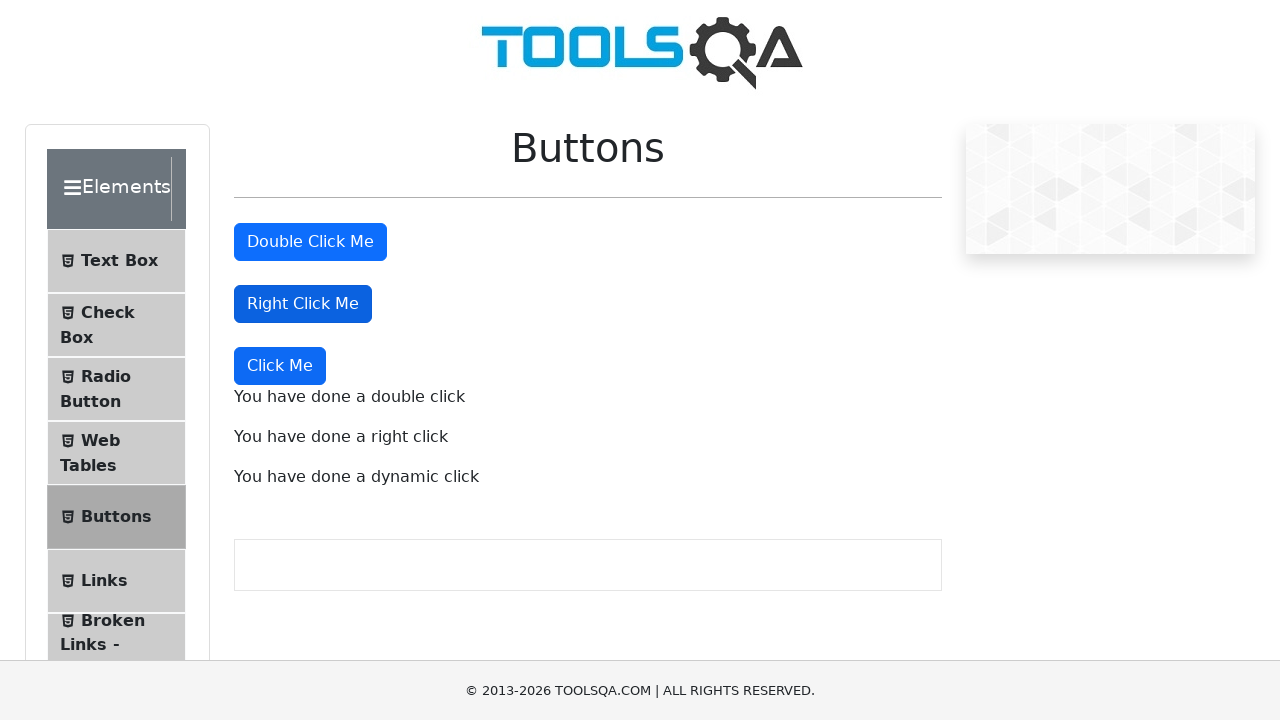

Dynamic click confirmation message appeared
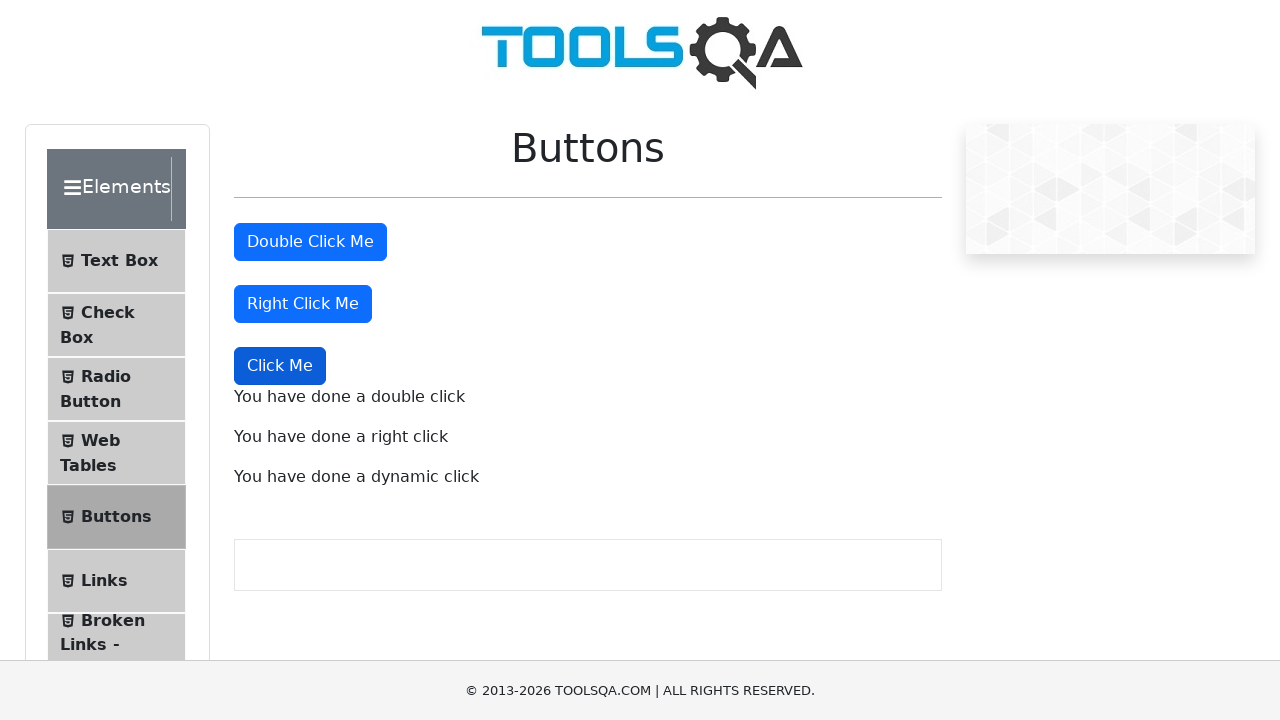

Verified click message is visible
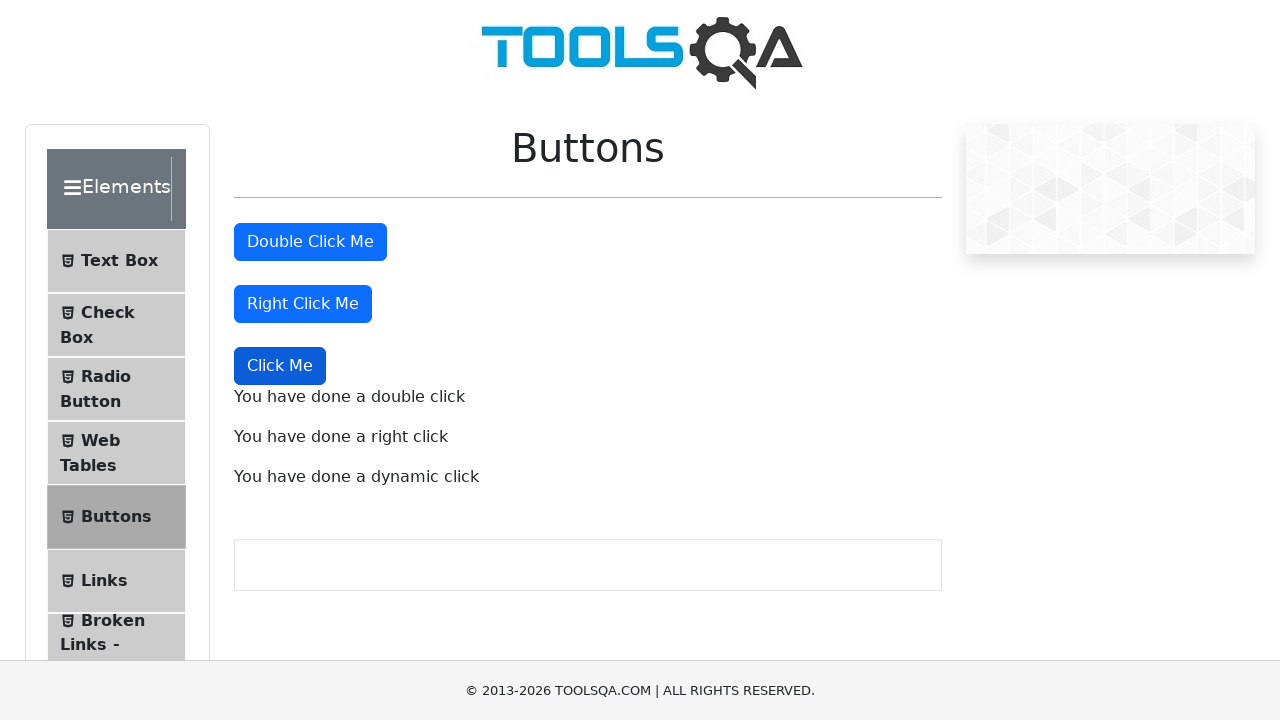

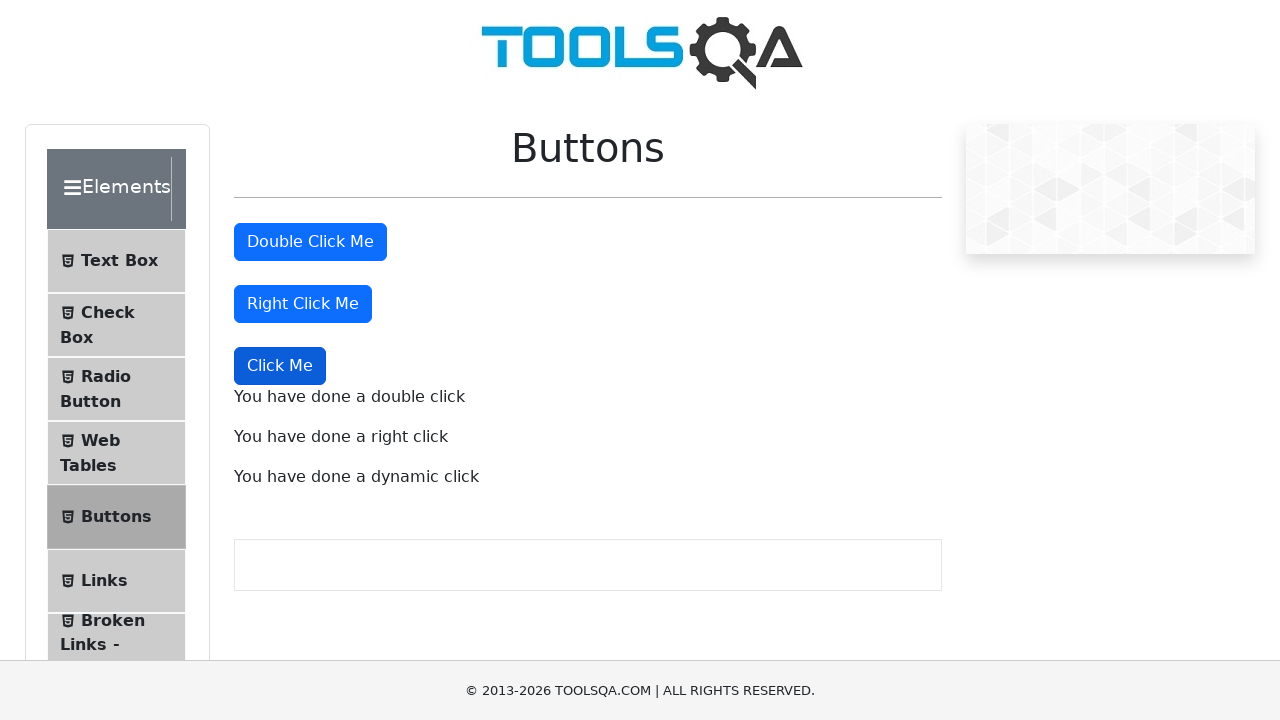